Tests enabling a disabled input field by clicking the Enable button and then entering text into the field

Starting URL: https://the-internet.herokuapp.com/dynamic_controls

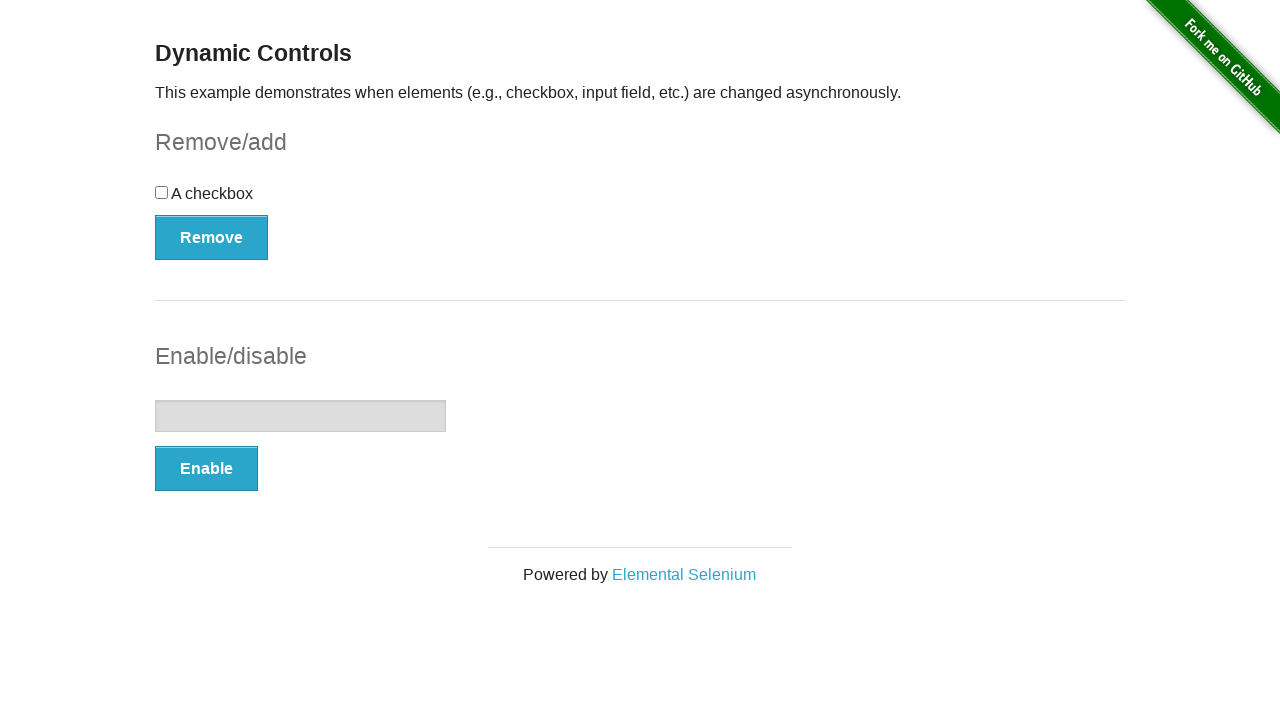

Clicked the Enable button to enable the input field at (206, 469) on xpath=//button[@onclick='swapInput()']
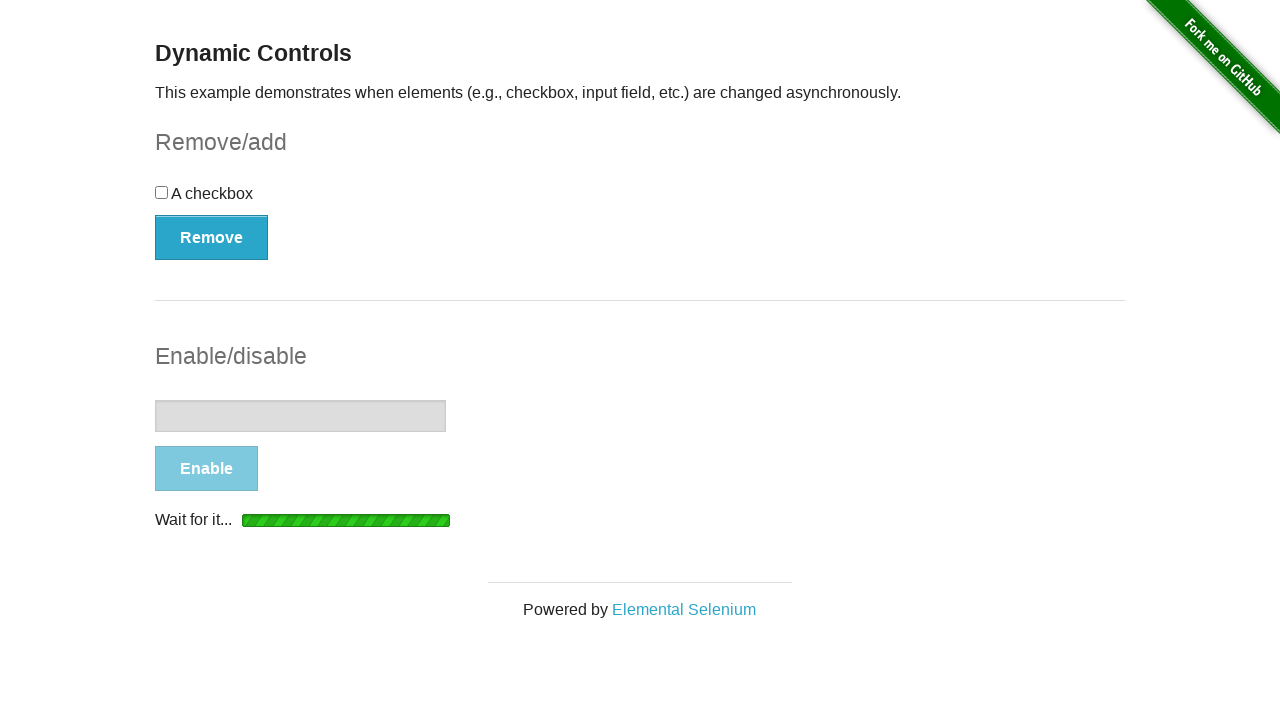

Input field became enabled
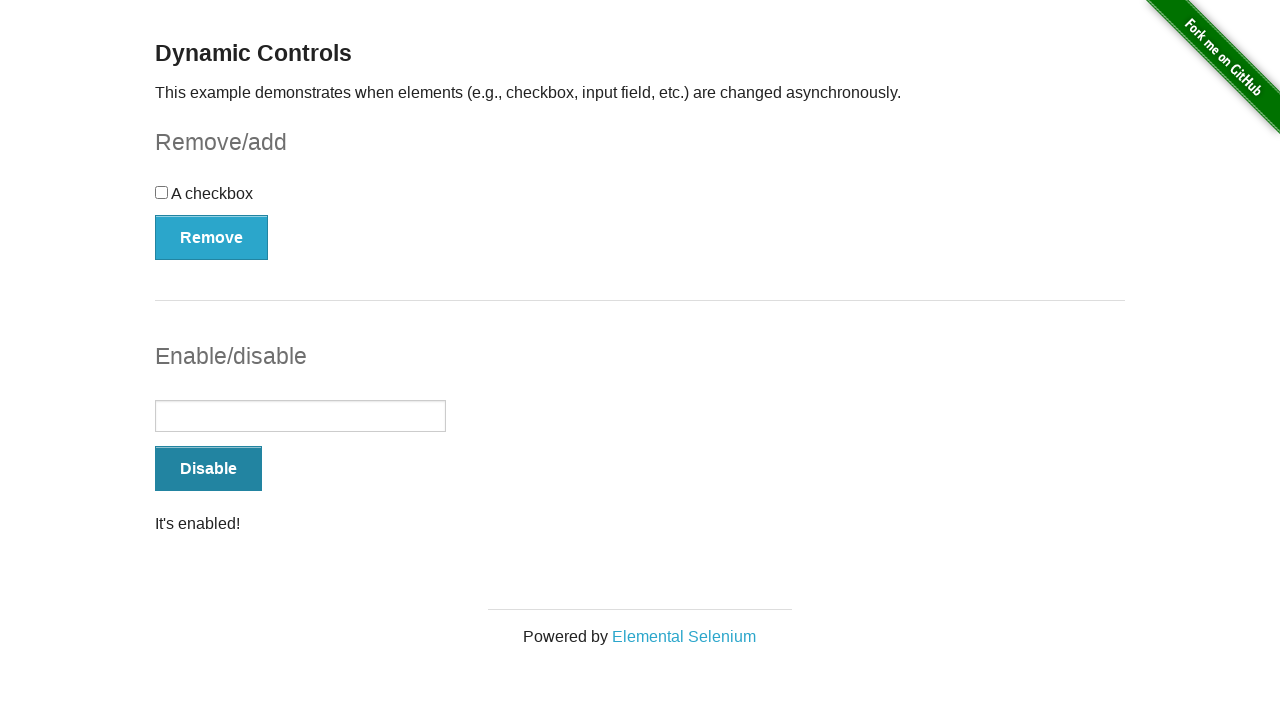

Filled the enabled input field with 'TEST test' on input[type='text']
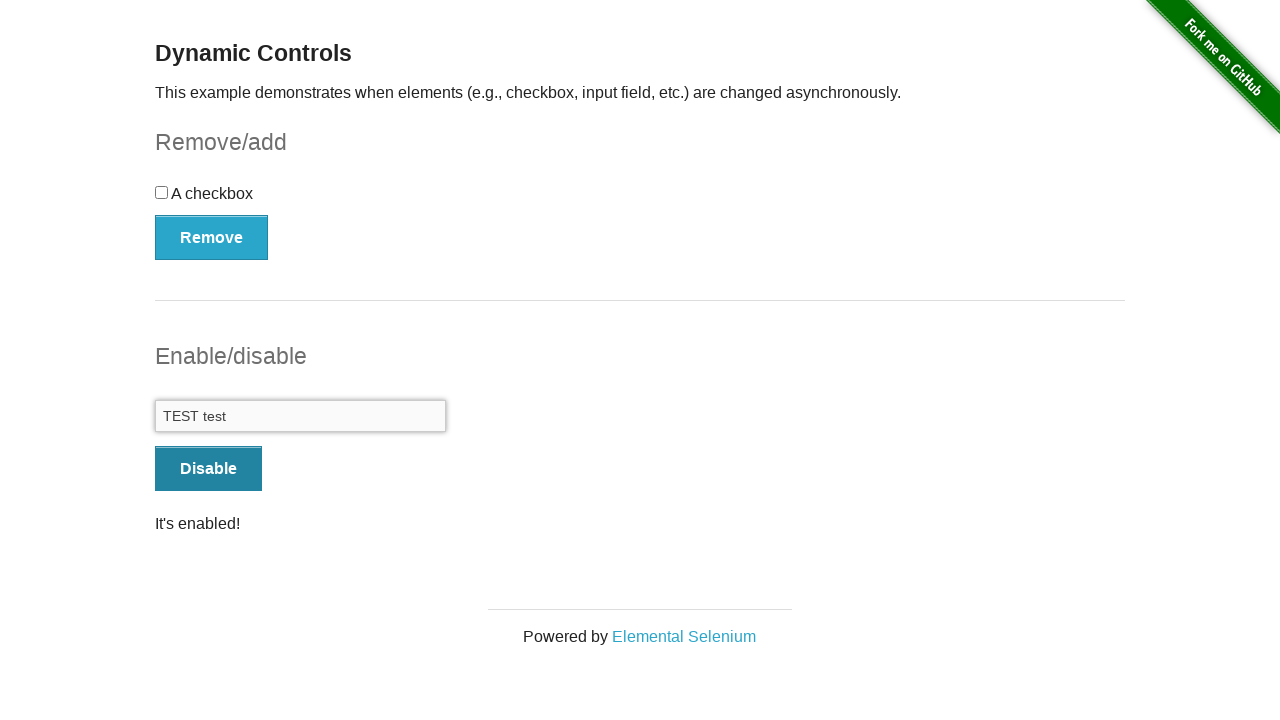

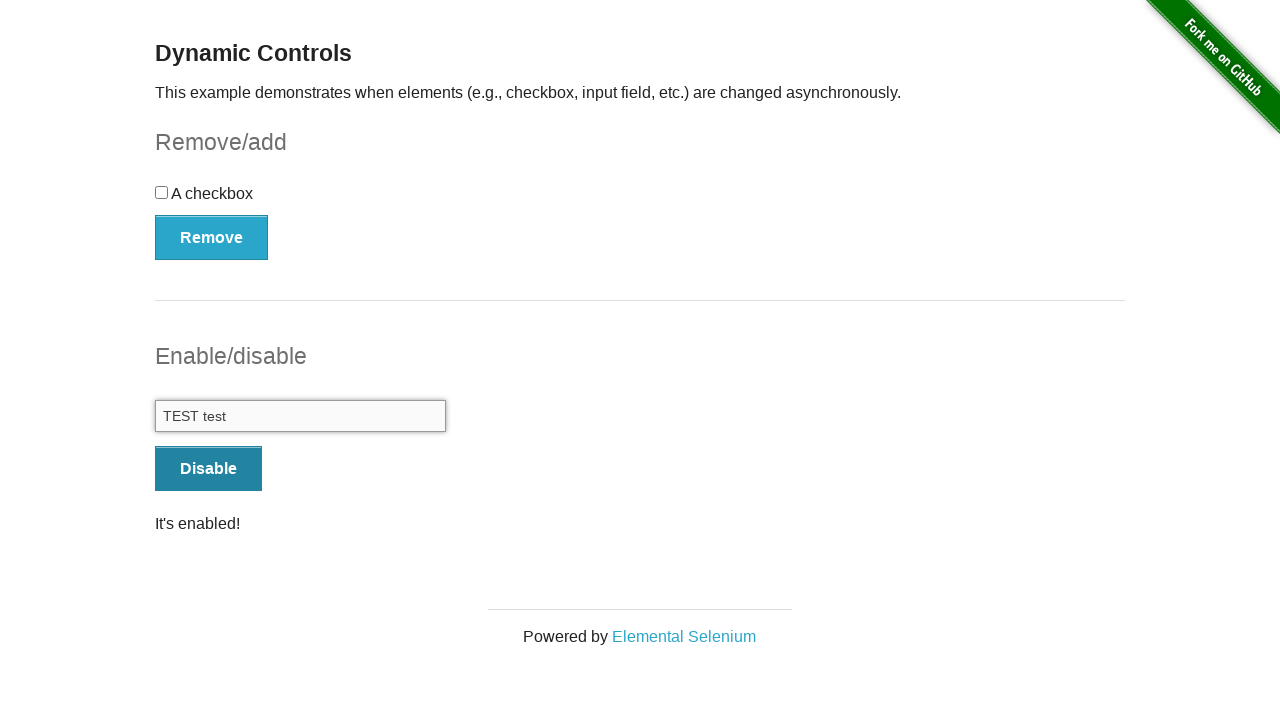